Tests a calculator demo application by entering two numbers, selecting the multiplication operator from a dropdown, and clicking the calculate button

Starting URL: https://juliemr.github.io/protractor-demo/

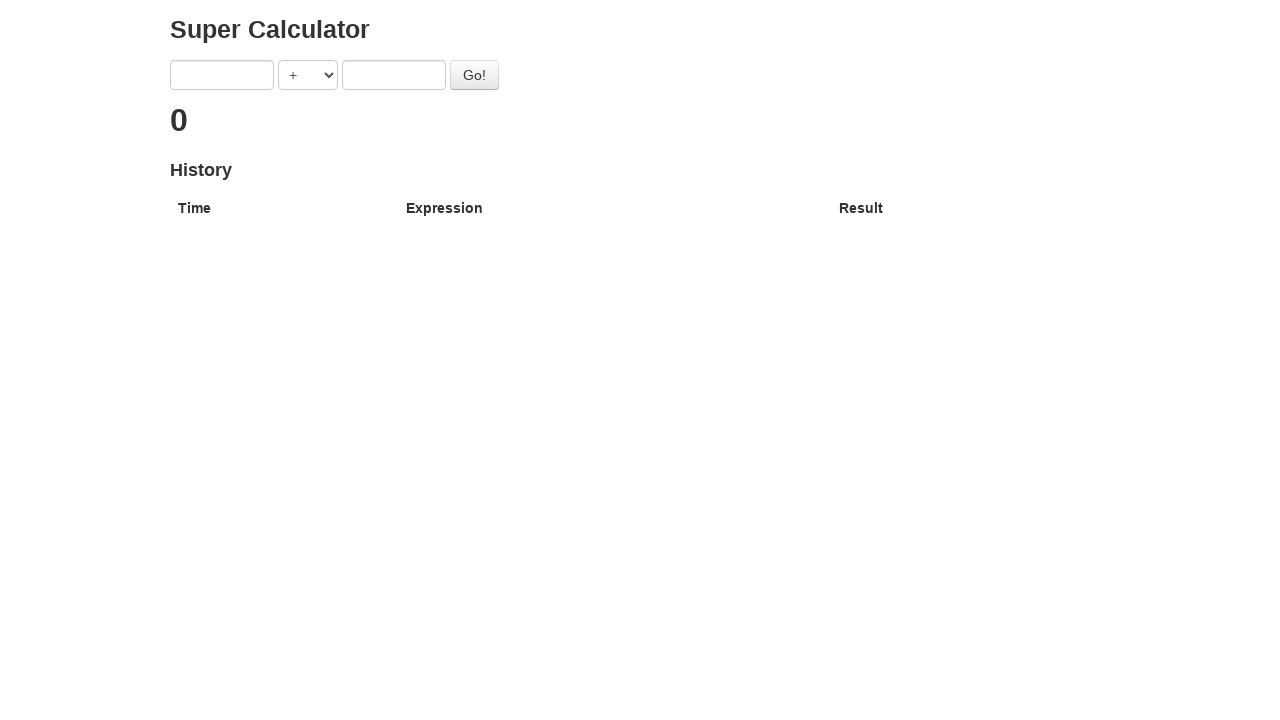

Entered first number: 9 on [ng-model='first']
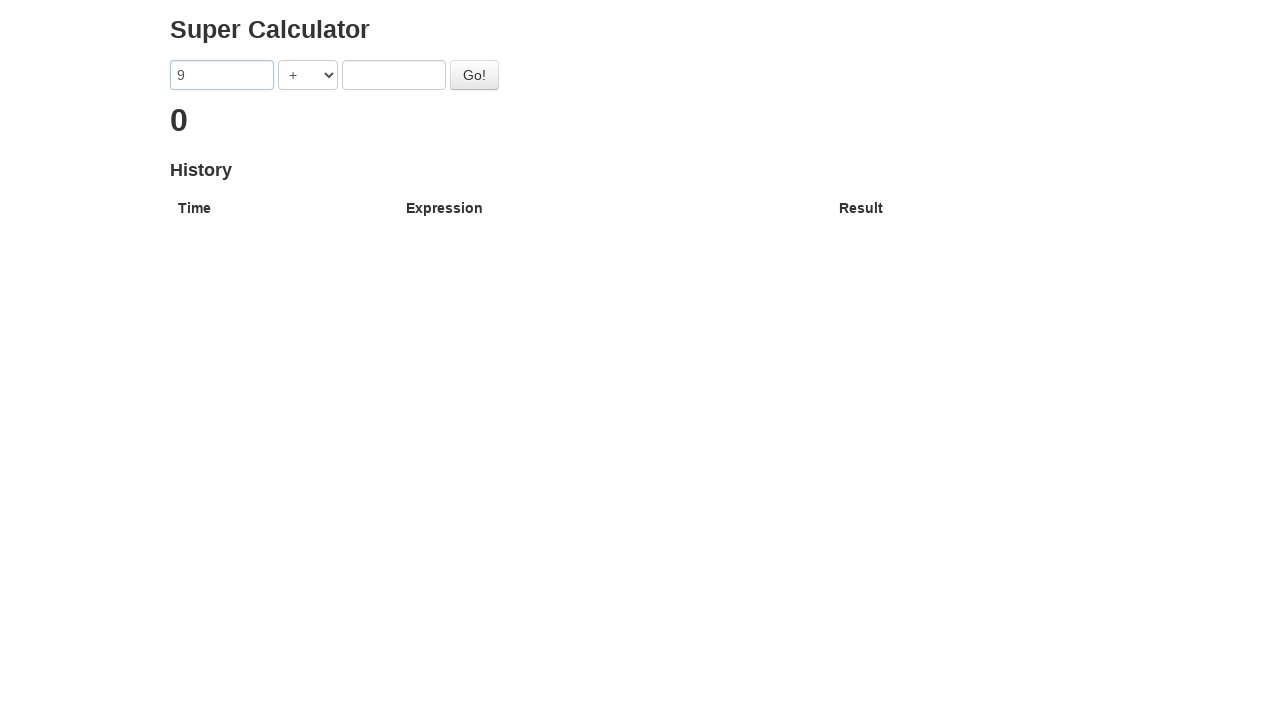

Entered second number: 5 on [ng-model='second']
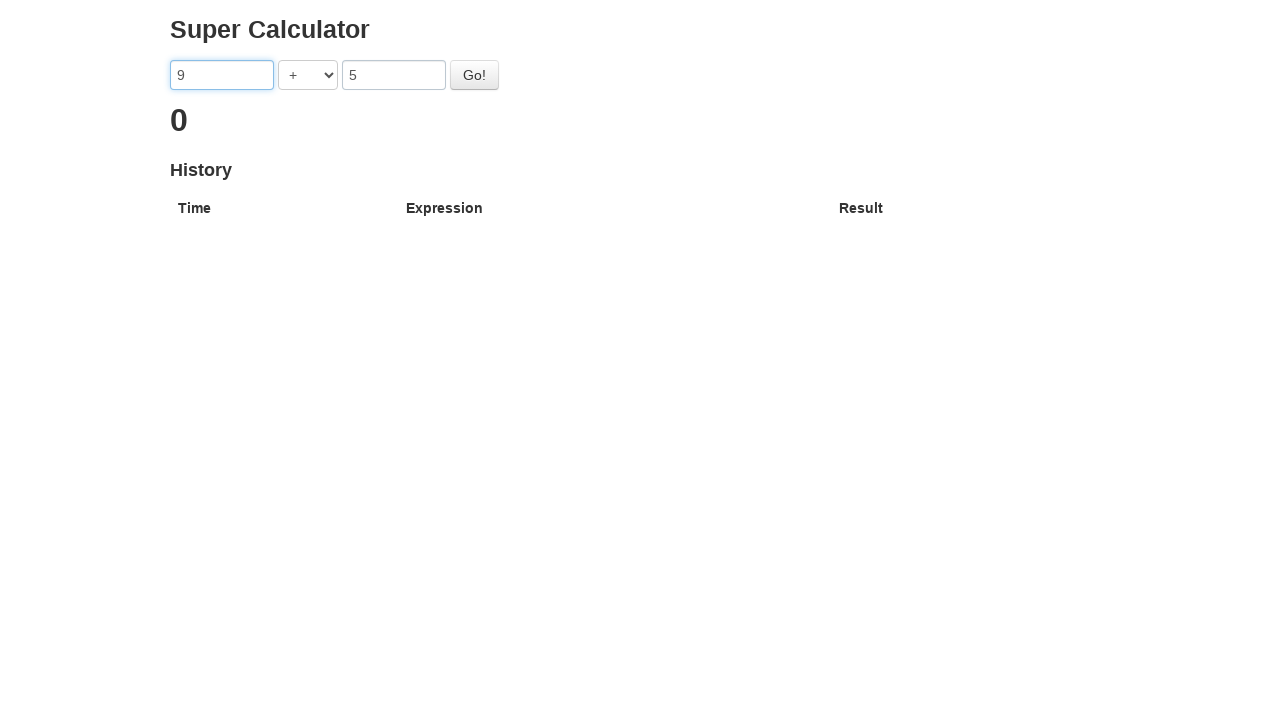

Selected multiplication operator (*) from dropdown on [ng-model='operator']
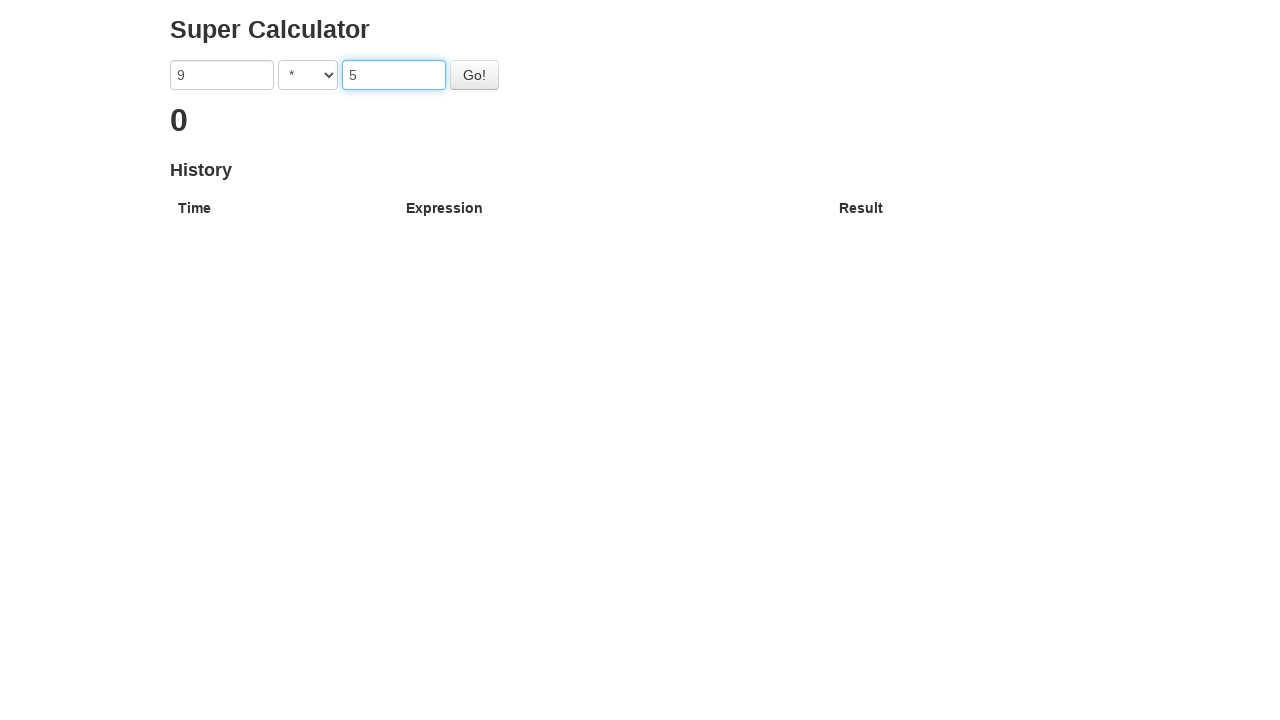

Clicked the Go button to calculate at (474, 75) on #gobutton
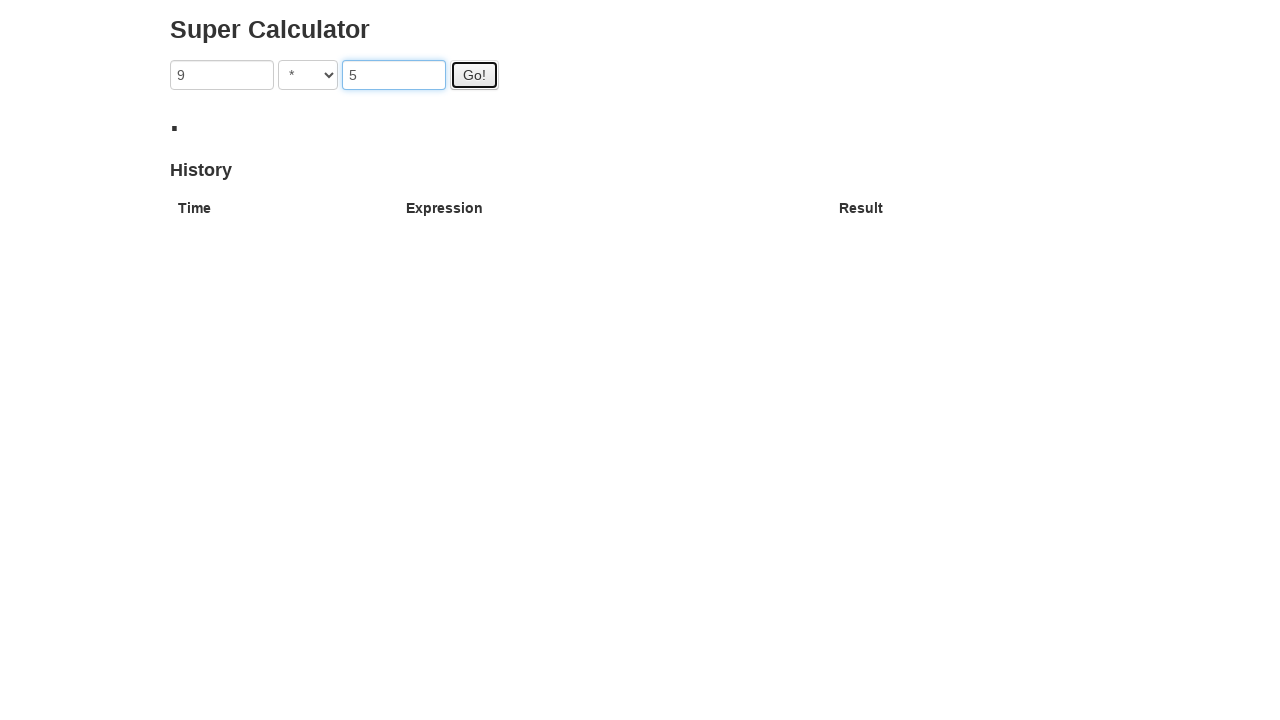

Result appeared on screen (9 * 5 = 45)
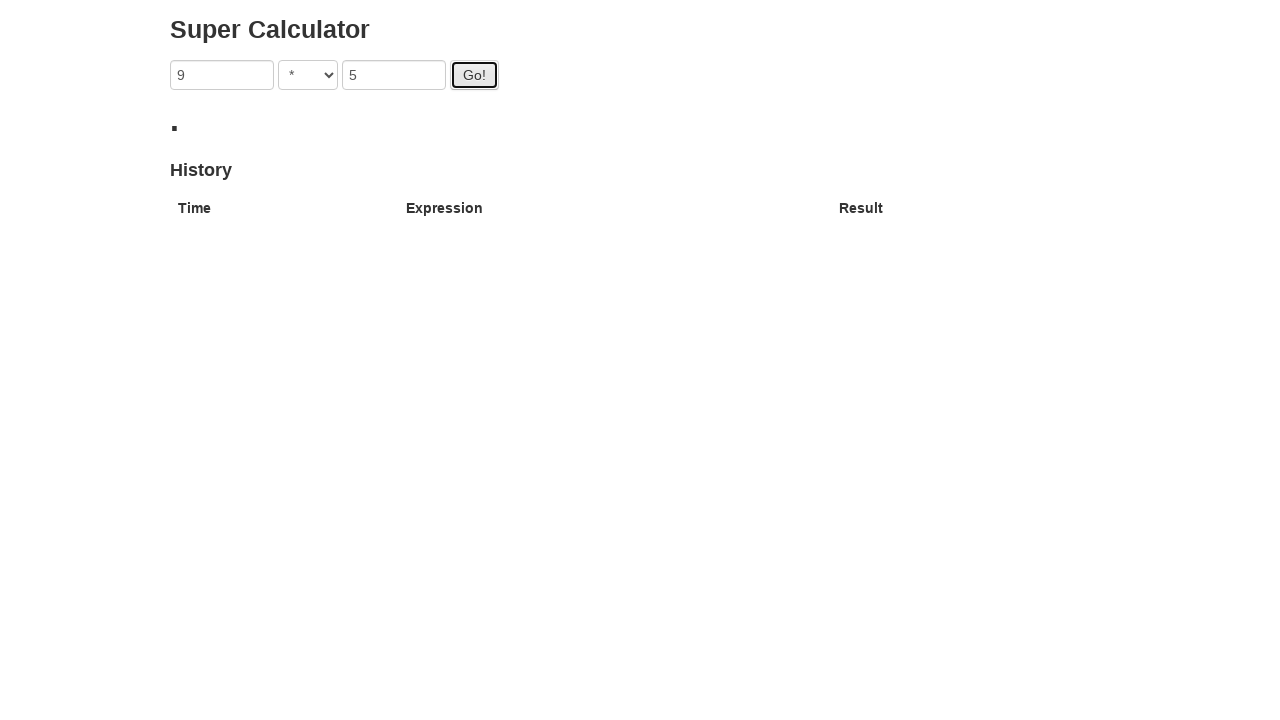

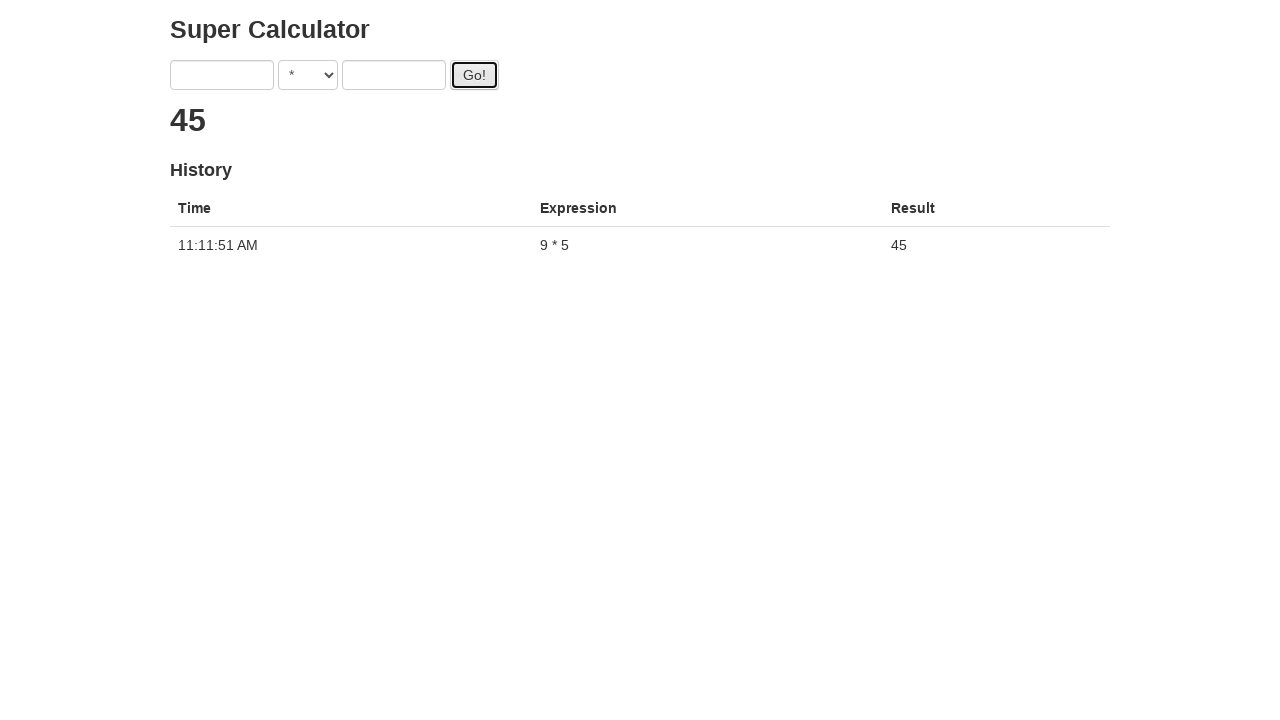